Tests browser tab management by opening a new tab, navigating to a second URL, switching between tabs, and closing them in sequence.

Starting URL: https://www.touropia.com/best-places-to-visit-in-serbia/

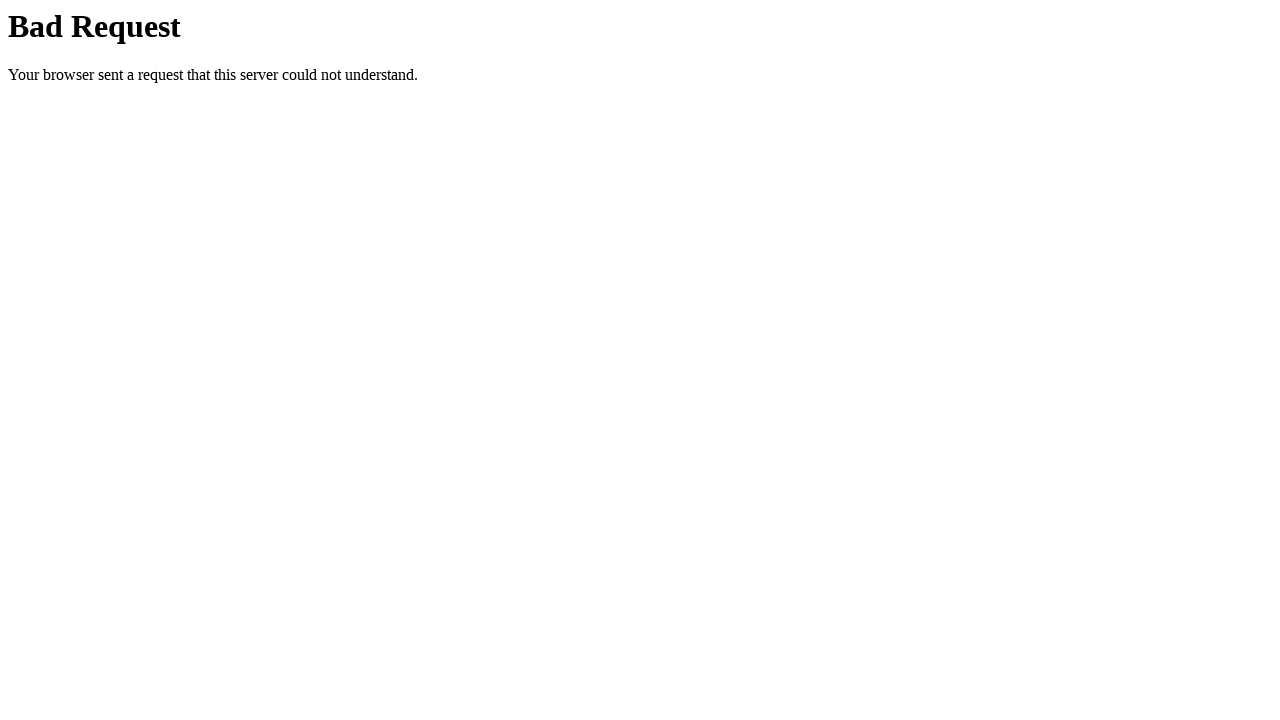

Opened a new browser tab
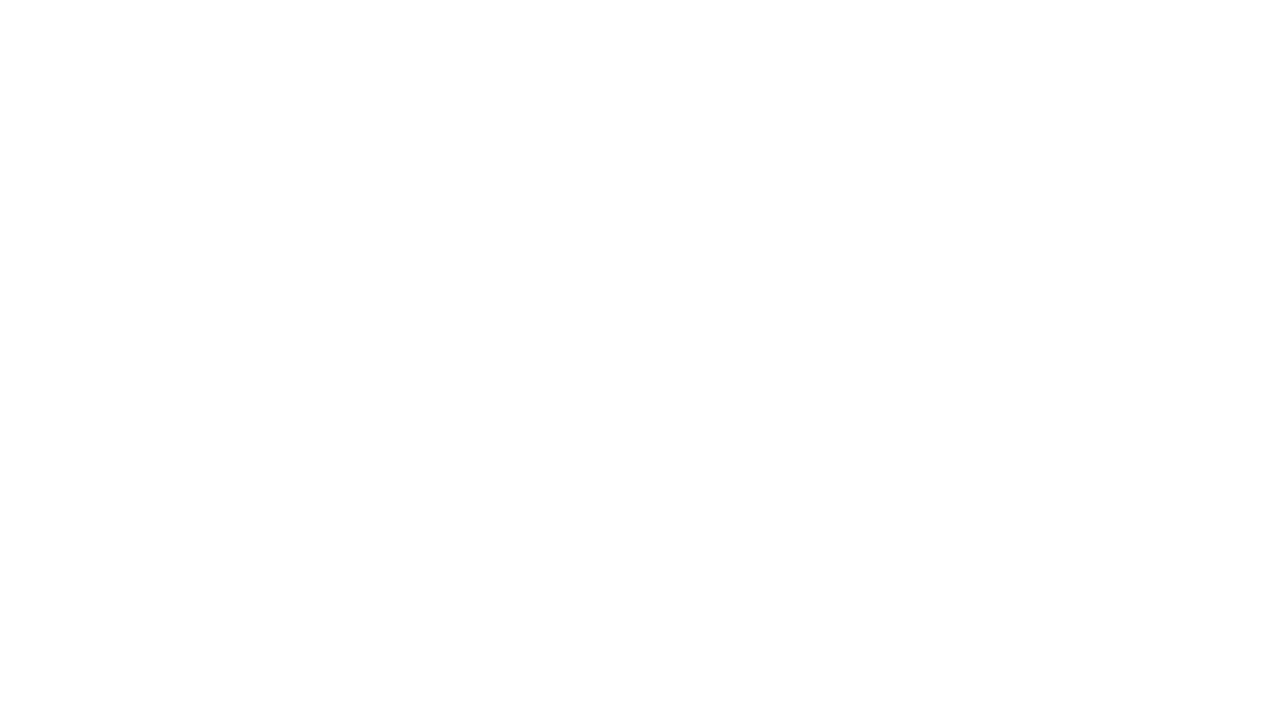

Navigated to second URL in new tab
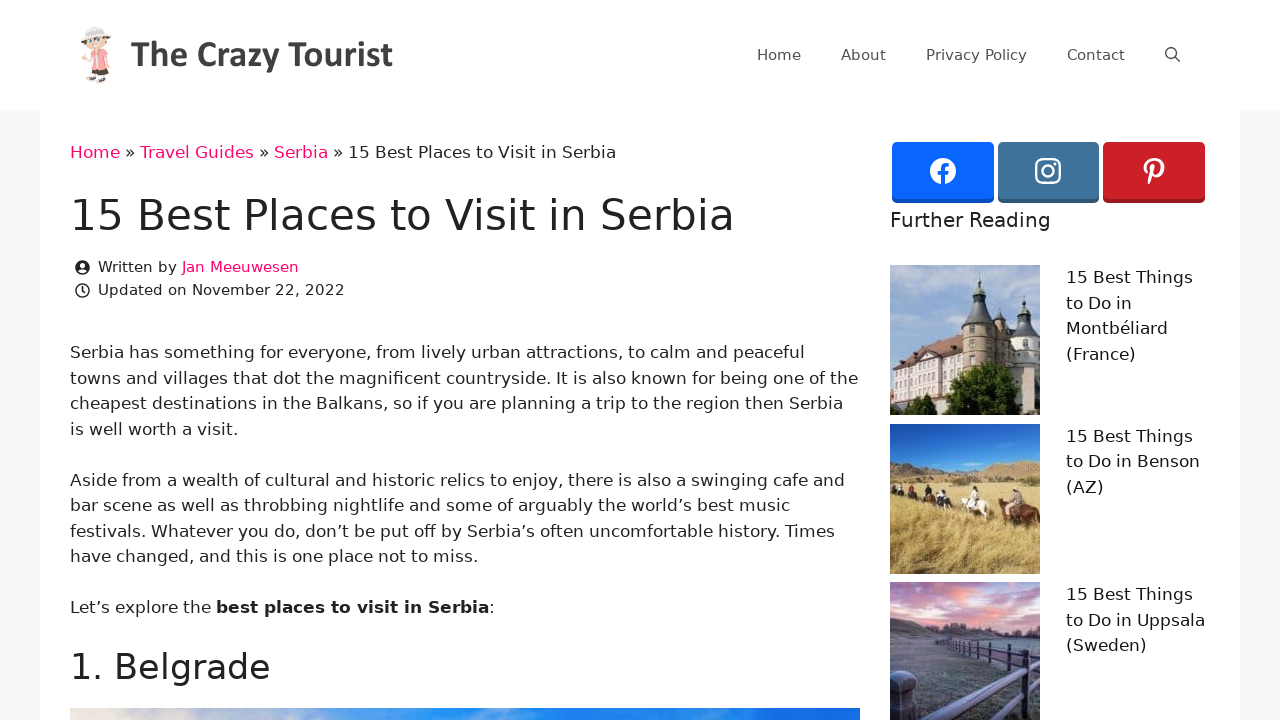

Second tab page loaded (domcontentloaded)
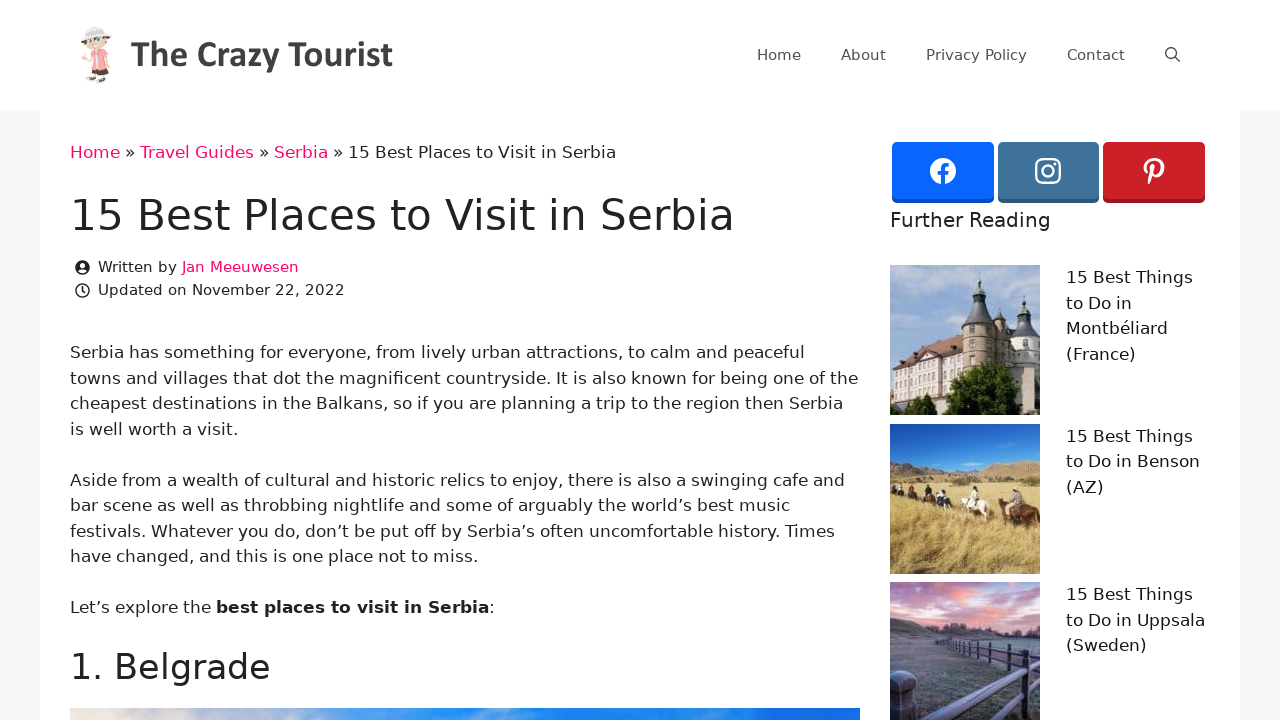

Closed the second tab
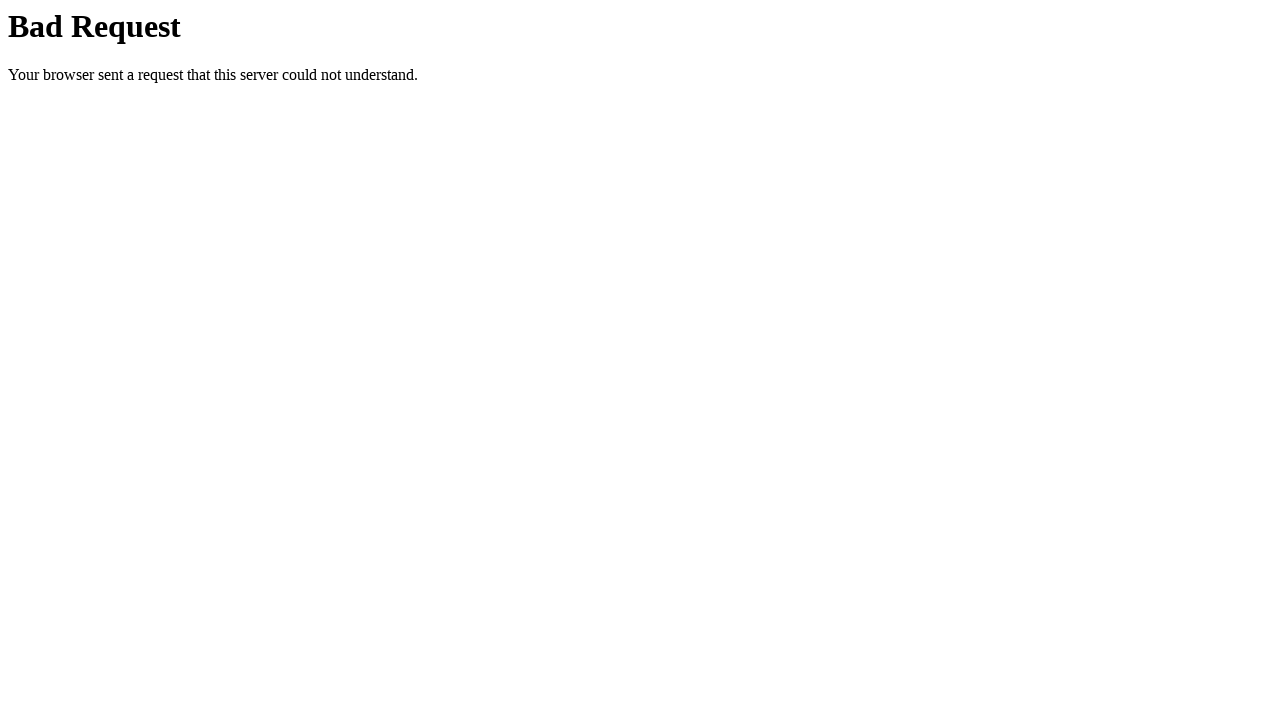

Switched back to original tab
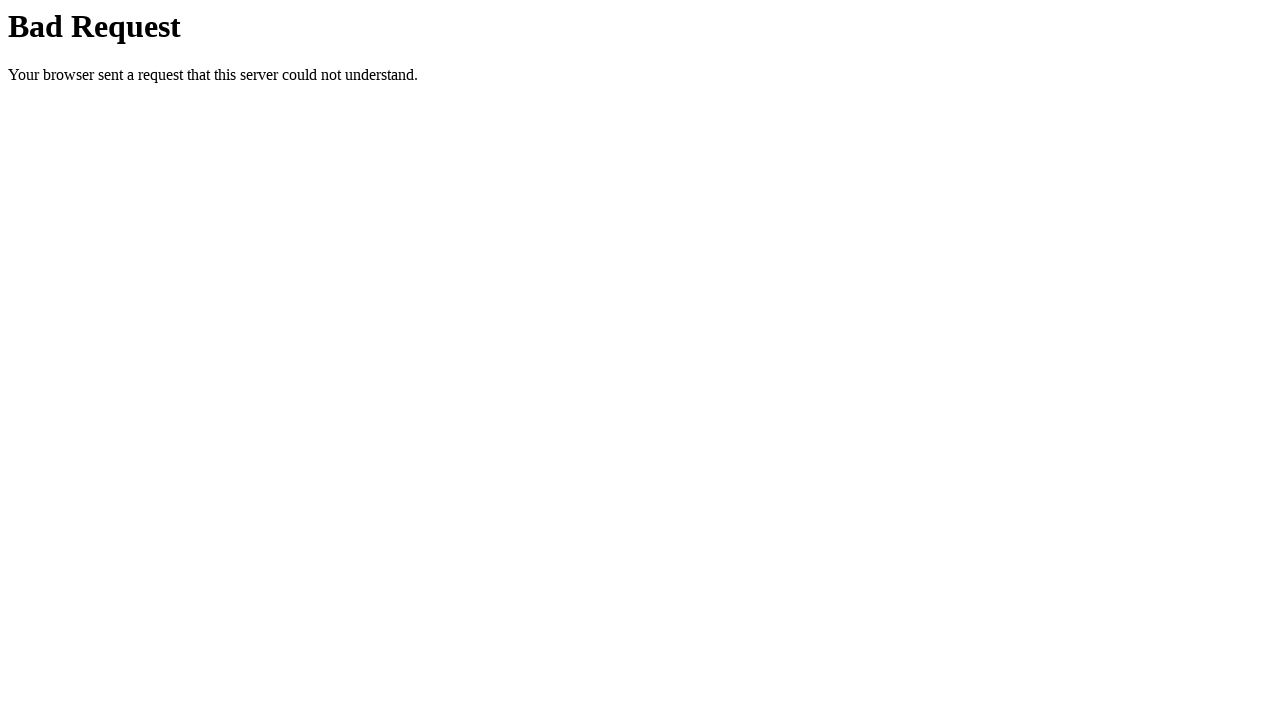

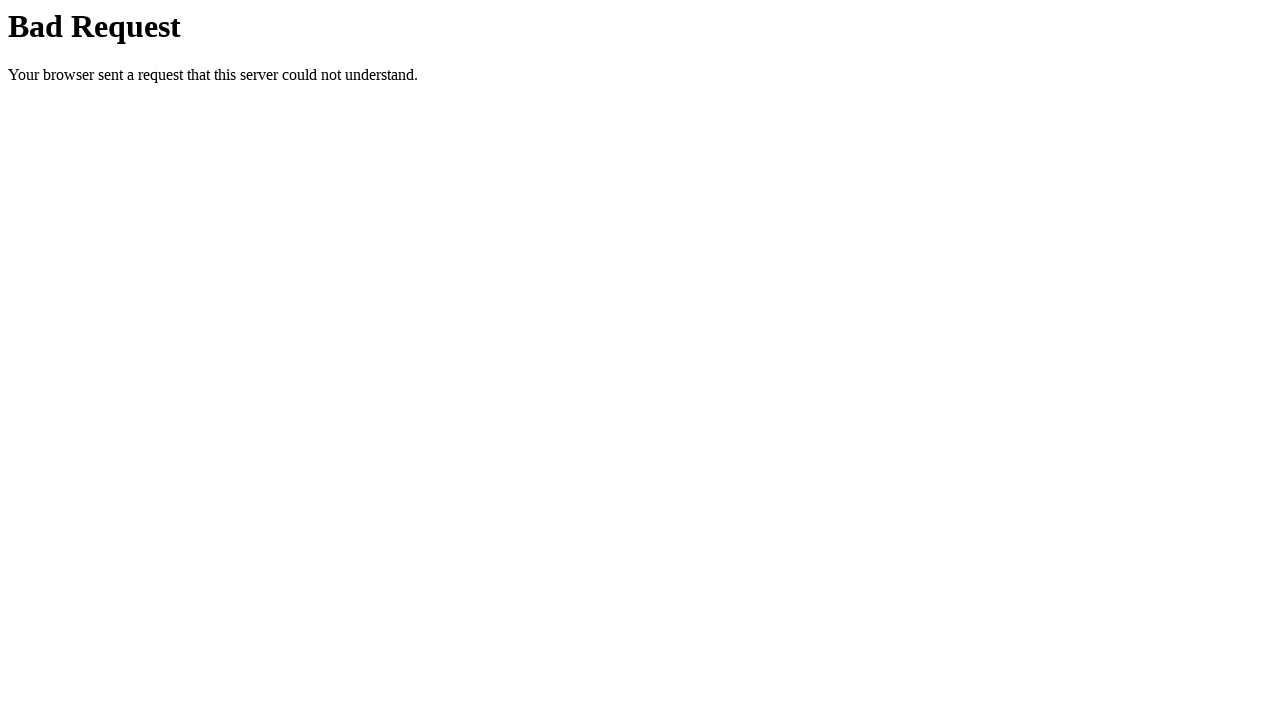